Tests the Add/Remove Elements functionality by clicking the Add Element button, verifying the Delete button appears, clicking Delete, and verifying the page heading is still visible.

Starting URL: https://the-internet.herokuapp.com/add_remove_elements/

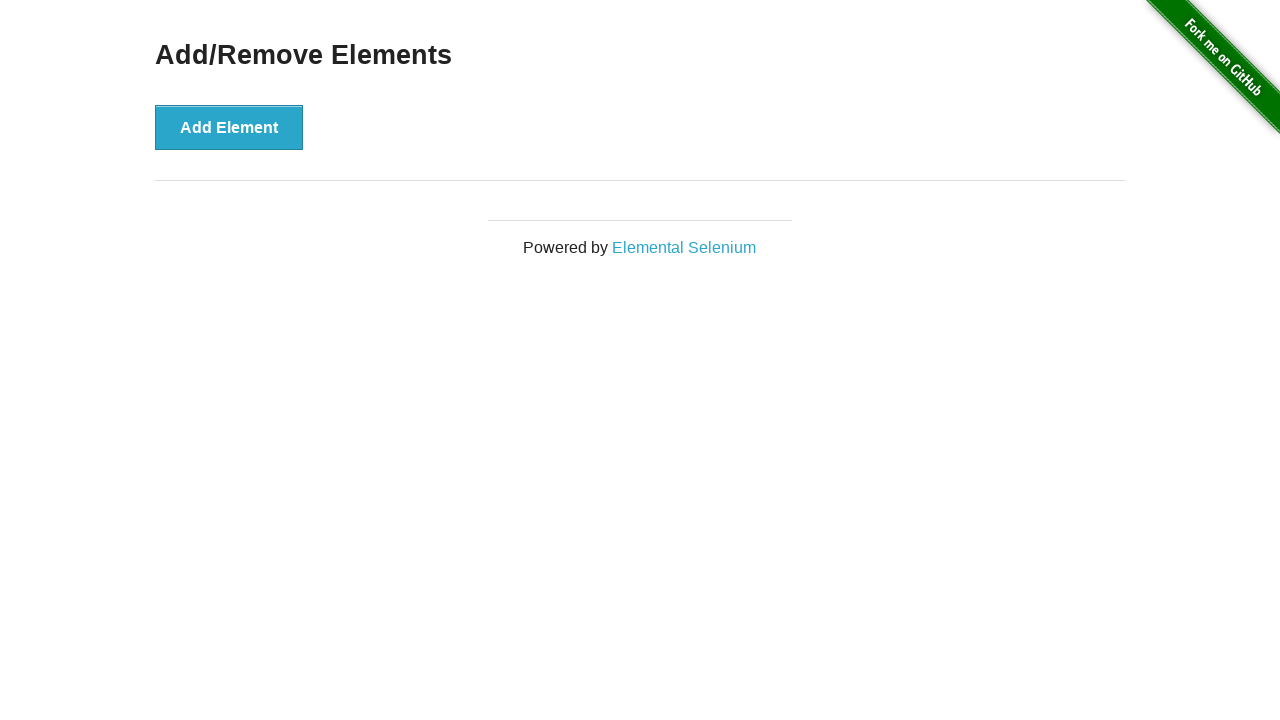

Clicked the 'Add Element' button at (229, 127) on xpath=//*[text()='Add Element']
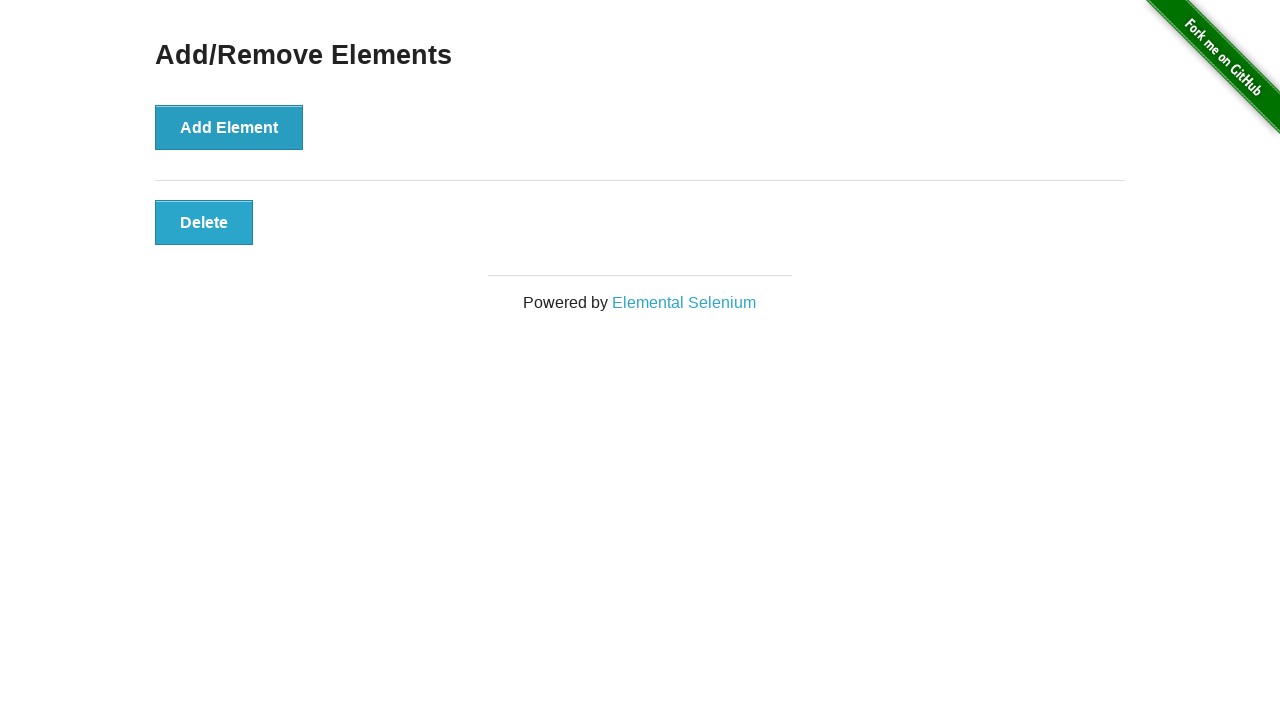

Delete button appeared on the page
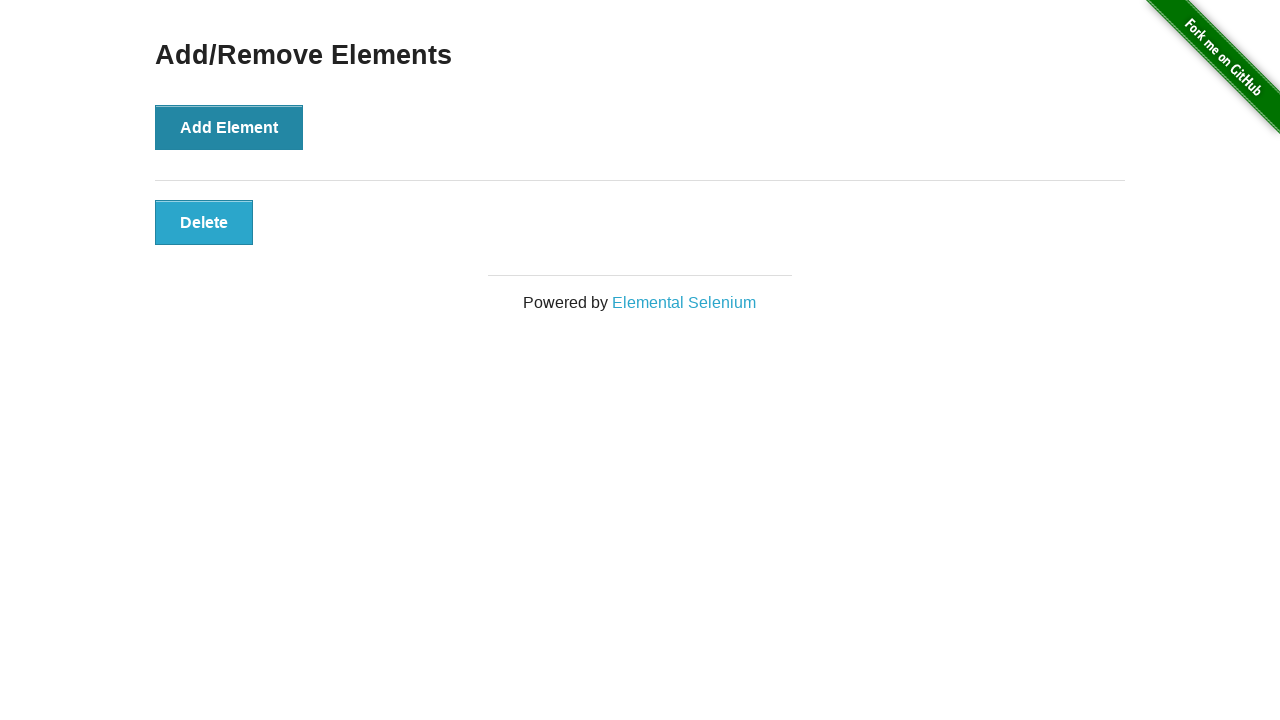

Located the Delete button element
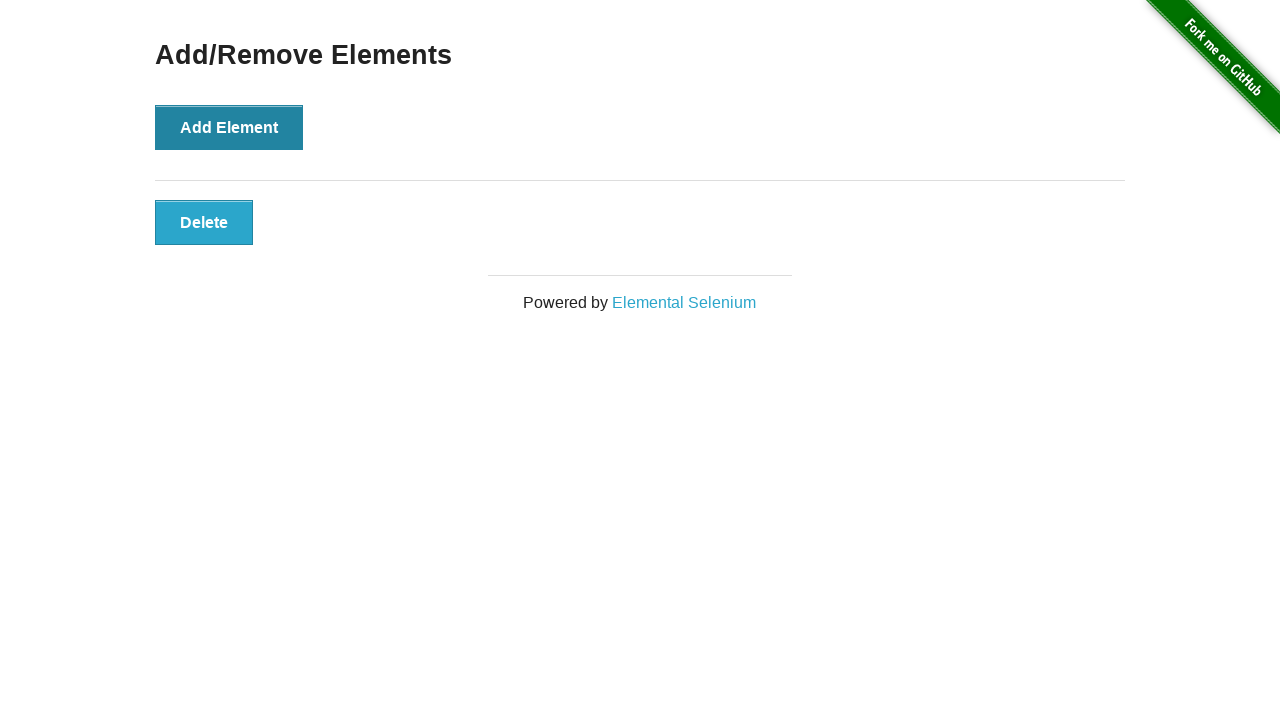

Verified Delete button is visible
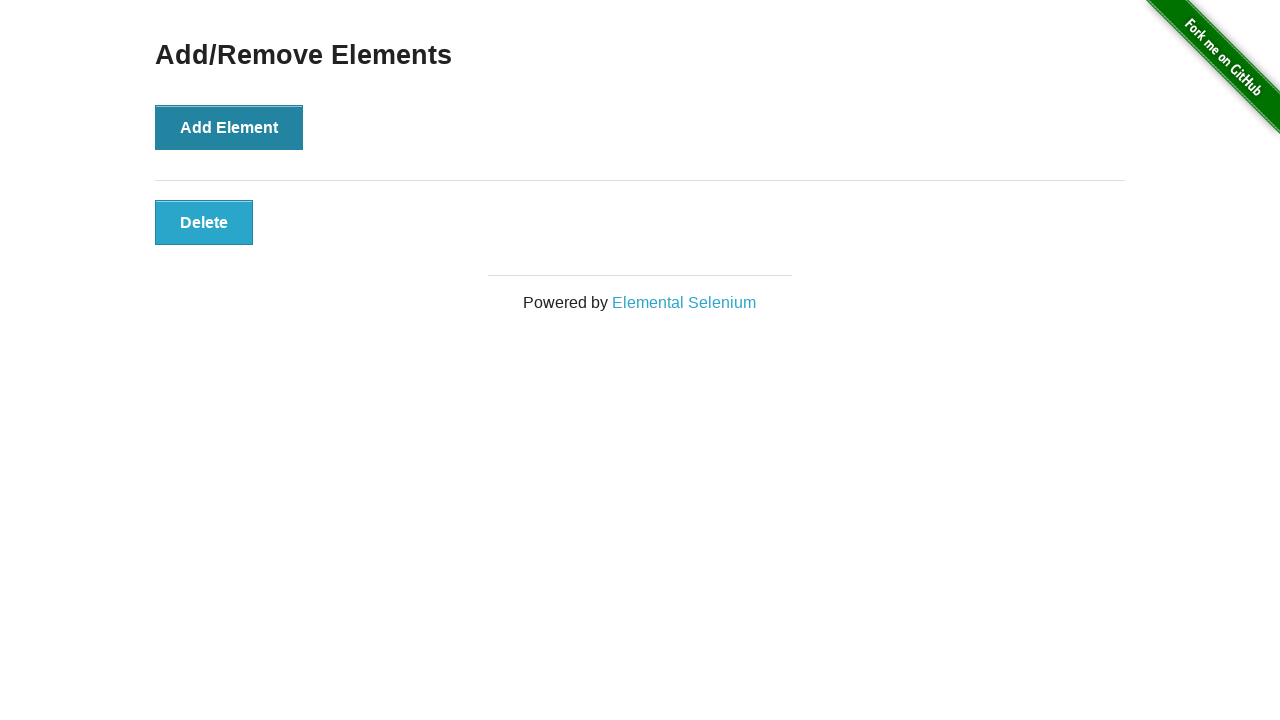

Clicked the Delete button at (204, 222) on xpath=//*[@onclick='deleteElement()']
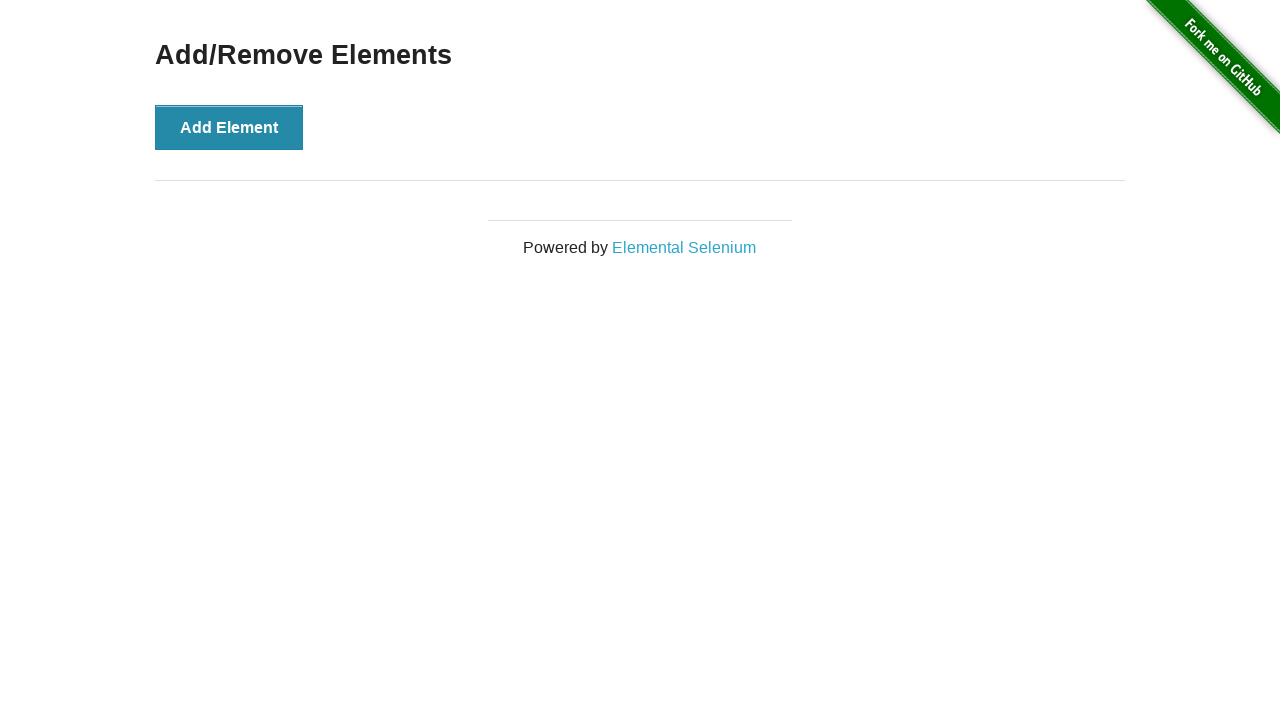

Located the Add/Remove Elements heading
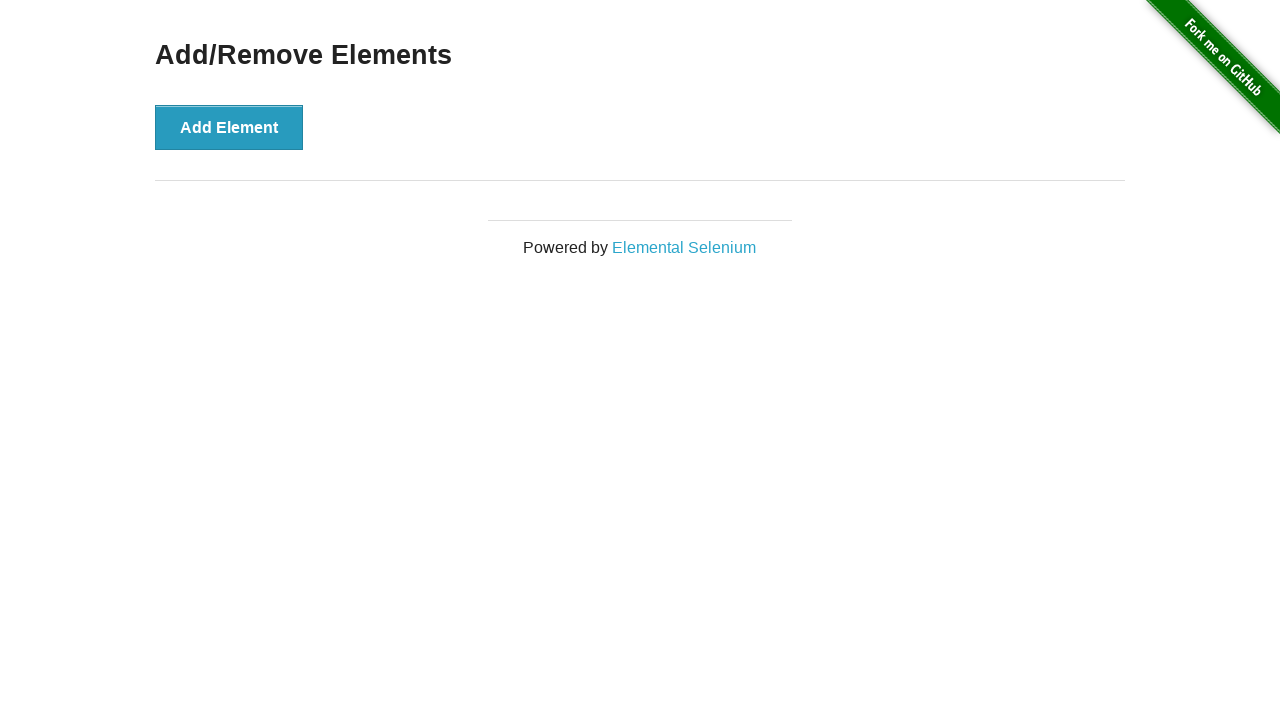

Verified Add/Remove Elements heading is still visible after deletion
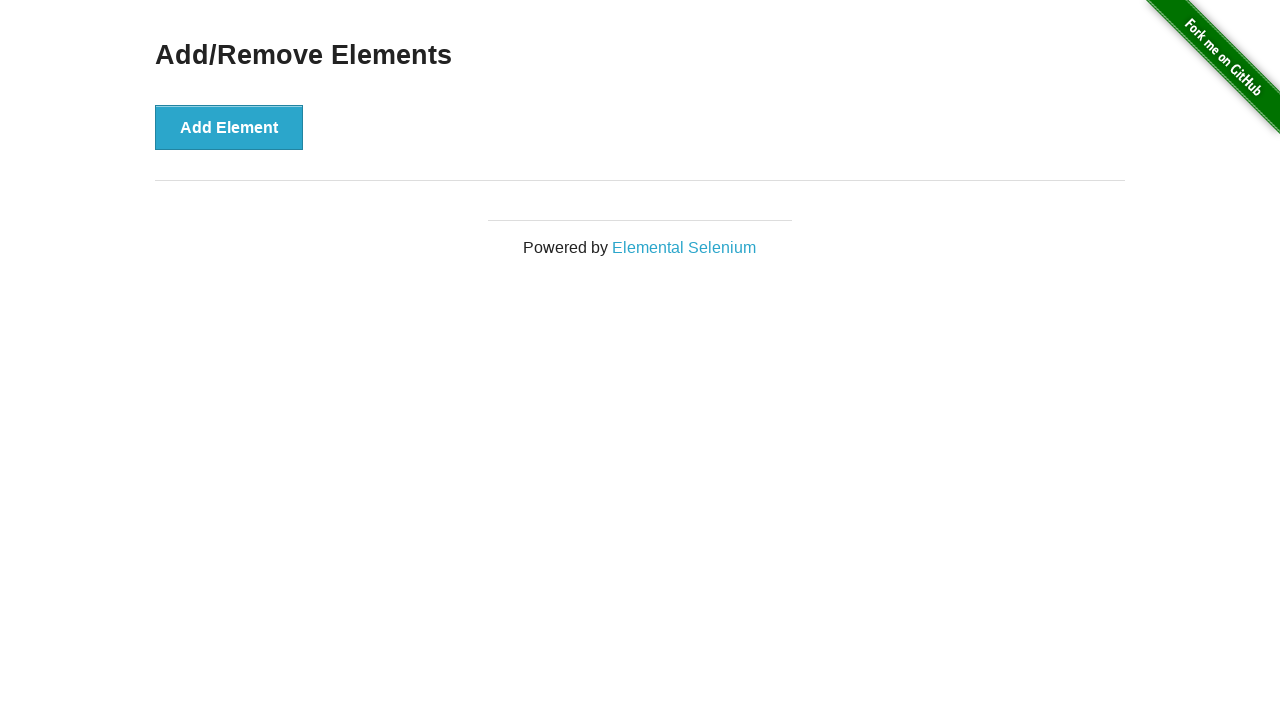

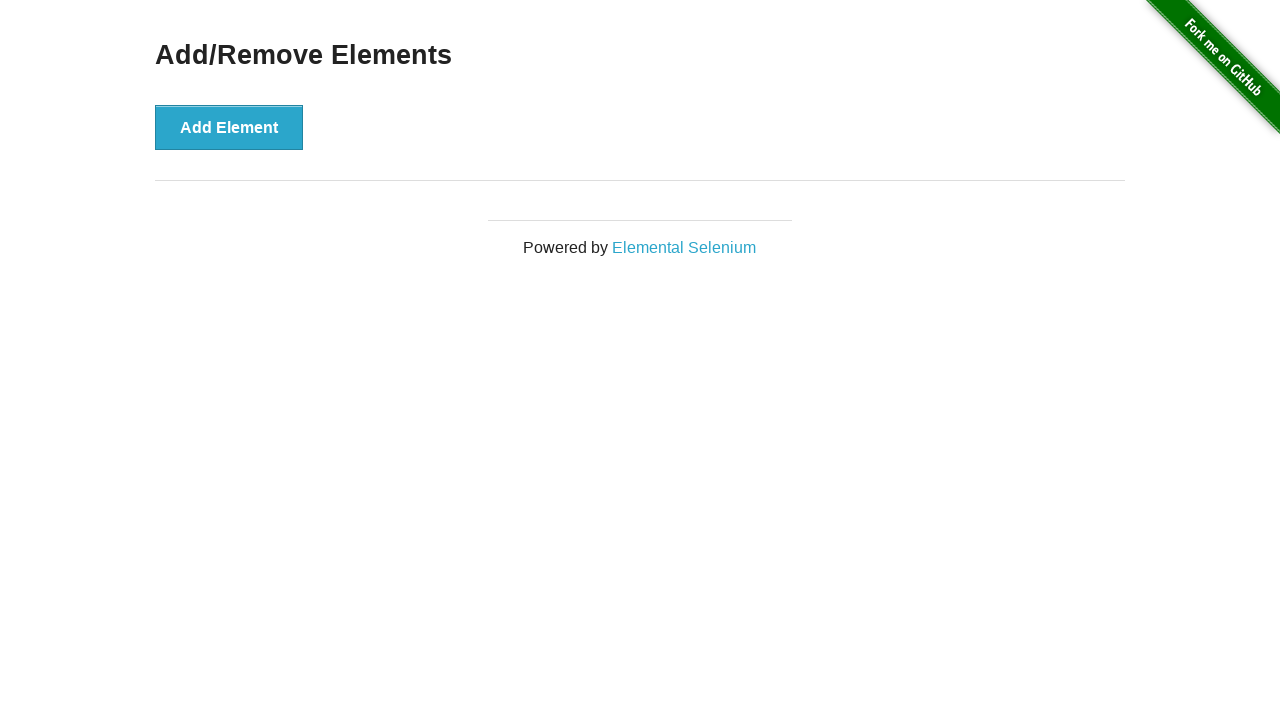